Tests multi-tab handling by clicking a button to open a new tab, switching to it, clicking another button to open a third tab, and verifying page content across all tabs.

Starting URL: https://v1.training-support.net/selenium/tab-opener

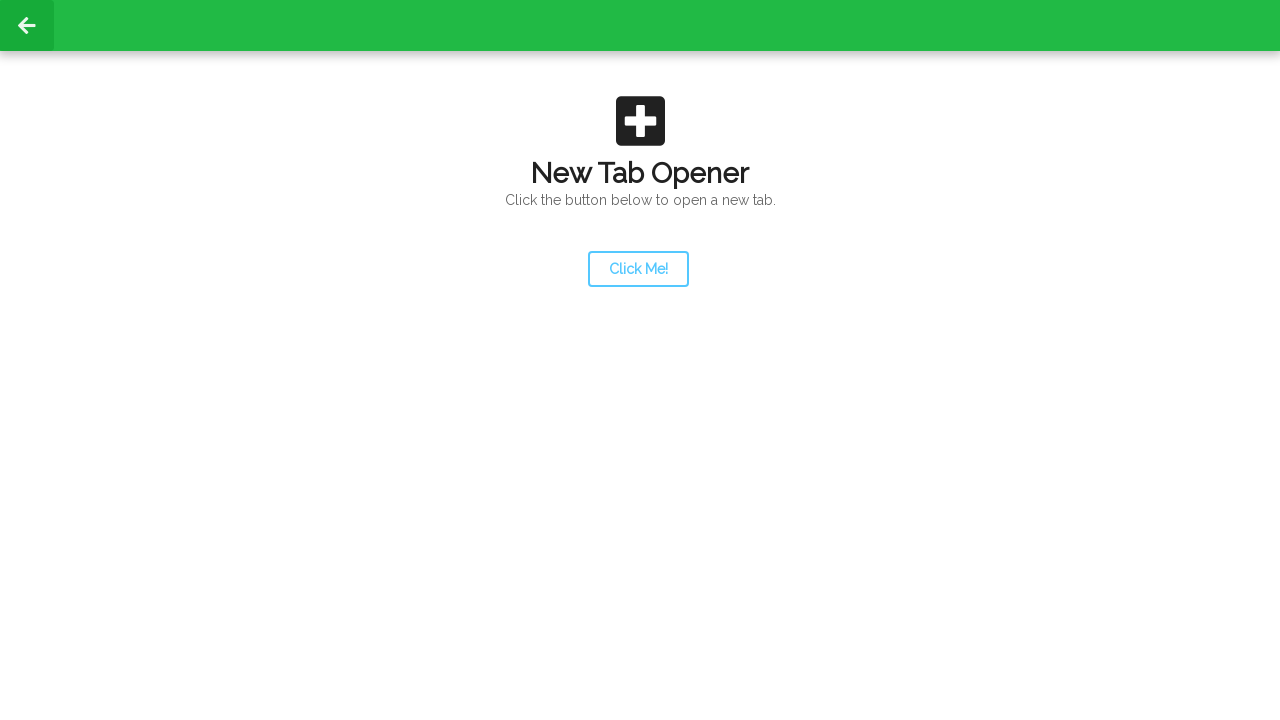

Clicked launcher button to open new tab at (638, 269) on #launcher
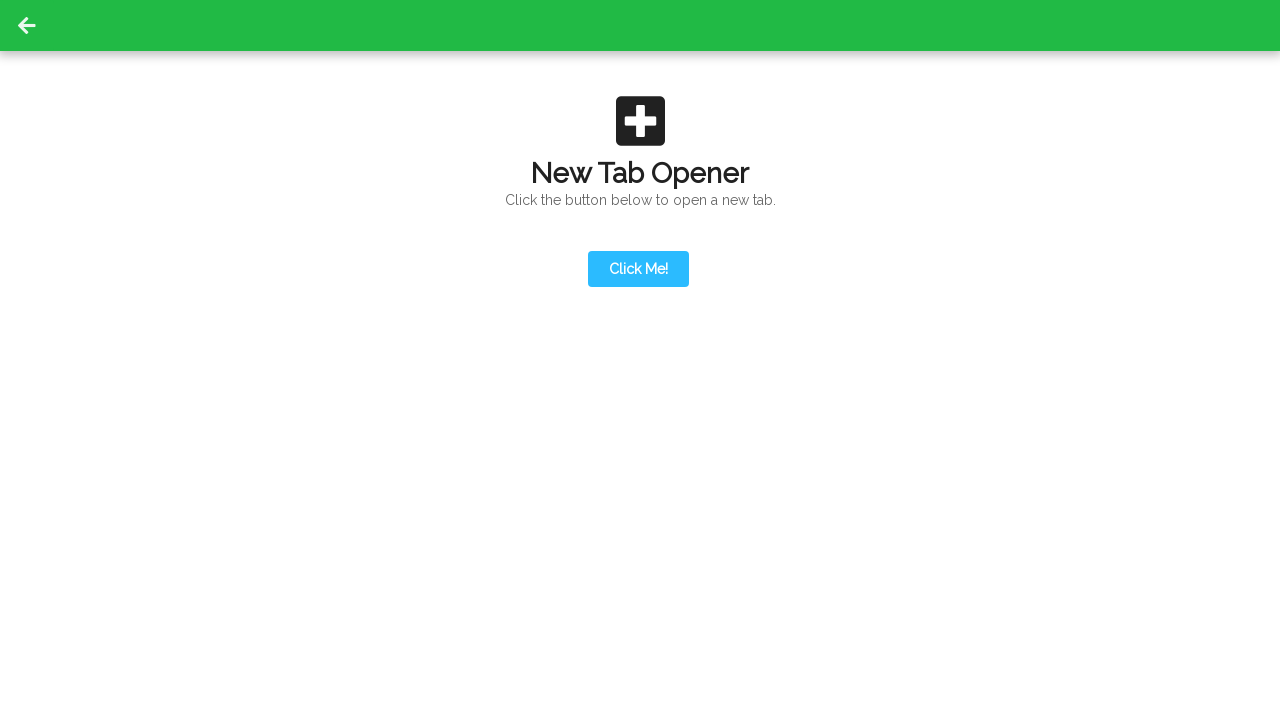

Retrieved second tab/page object
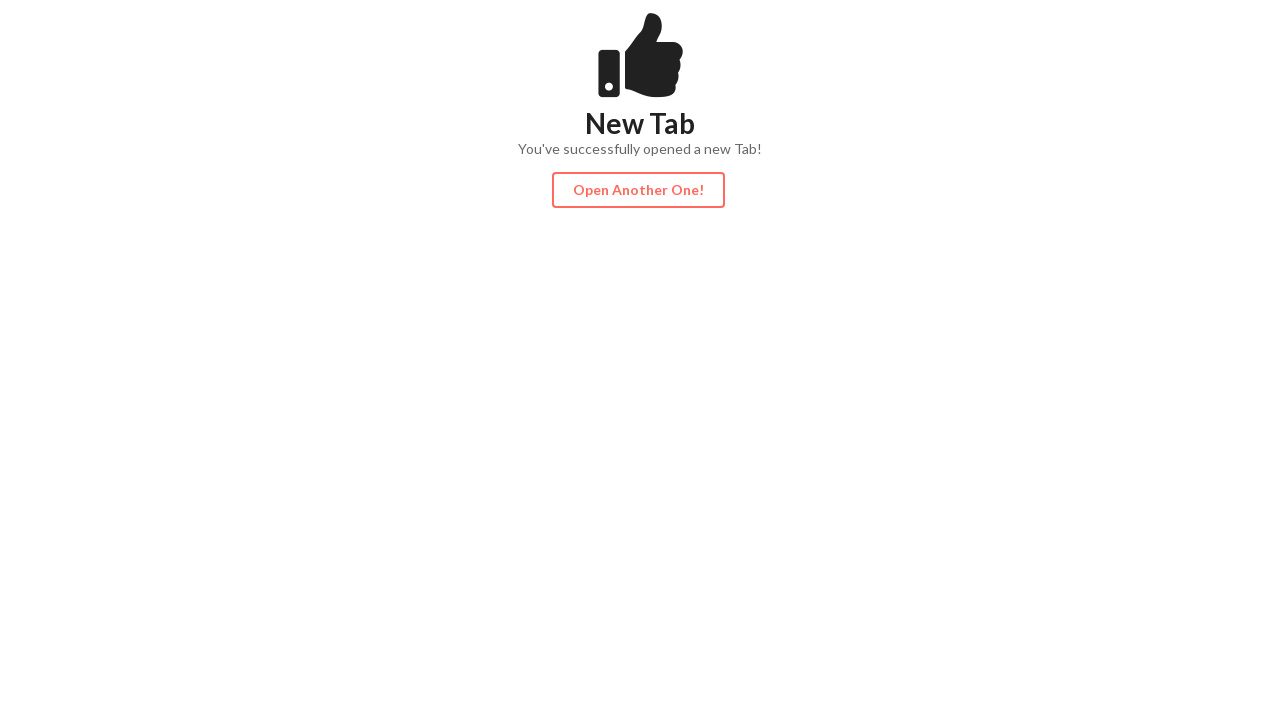

Action button loaded on second tab
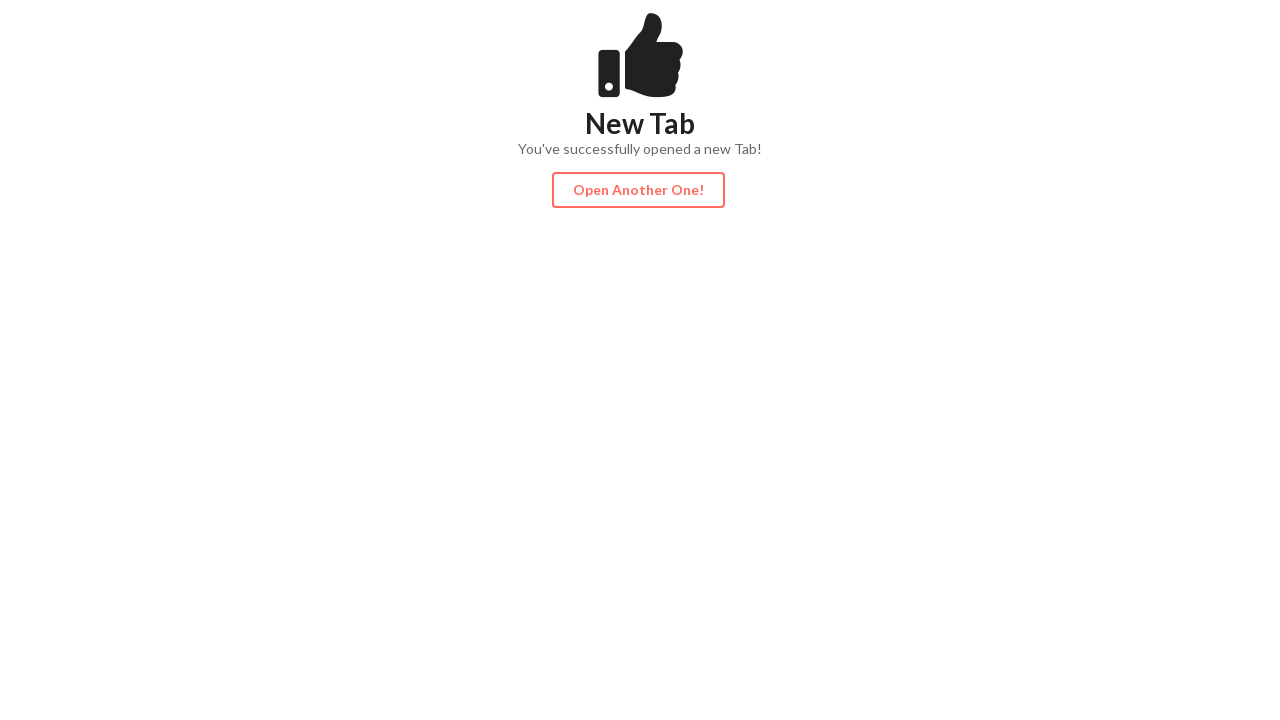

Clicked action button on second tab to open third tab at (638, 190) on #actionButton
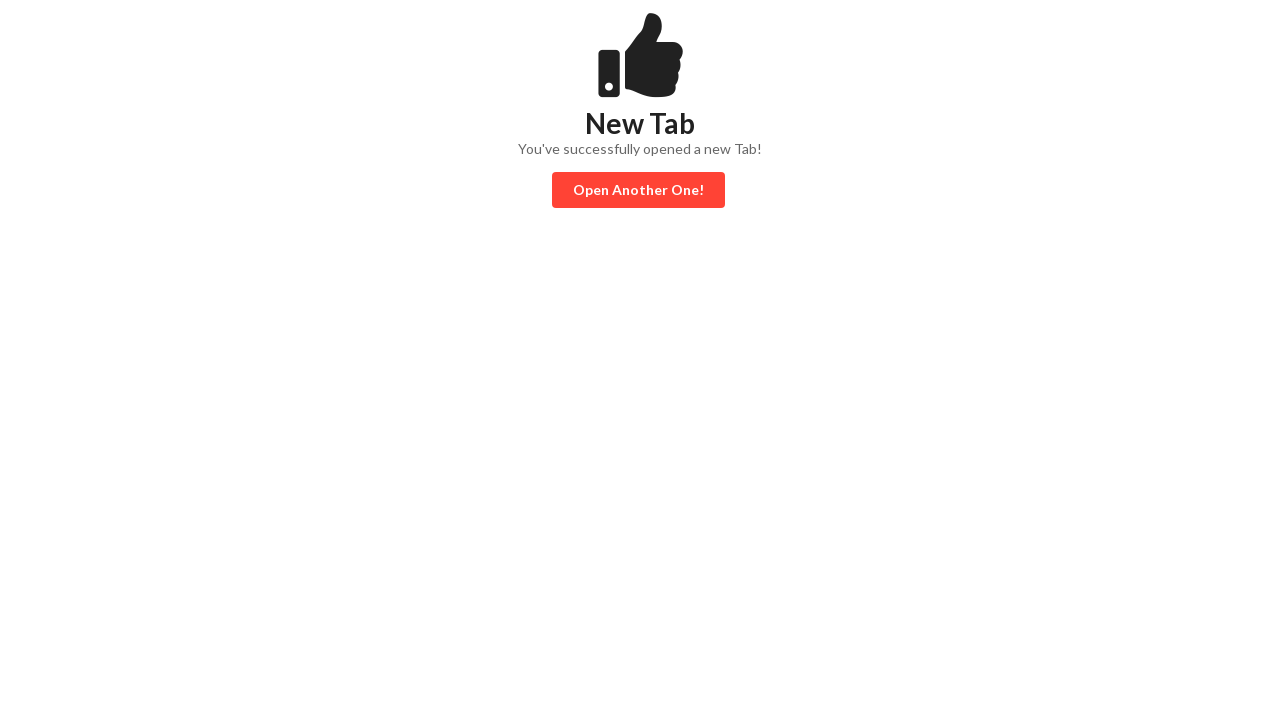

Retrieved third tab/page object
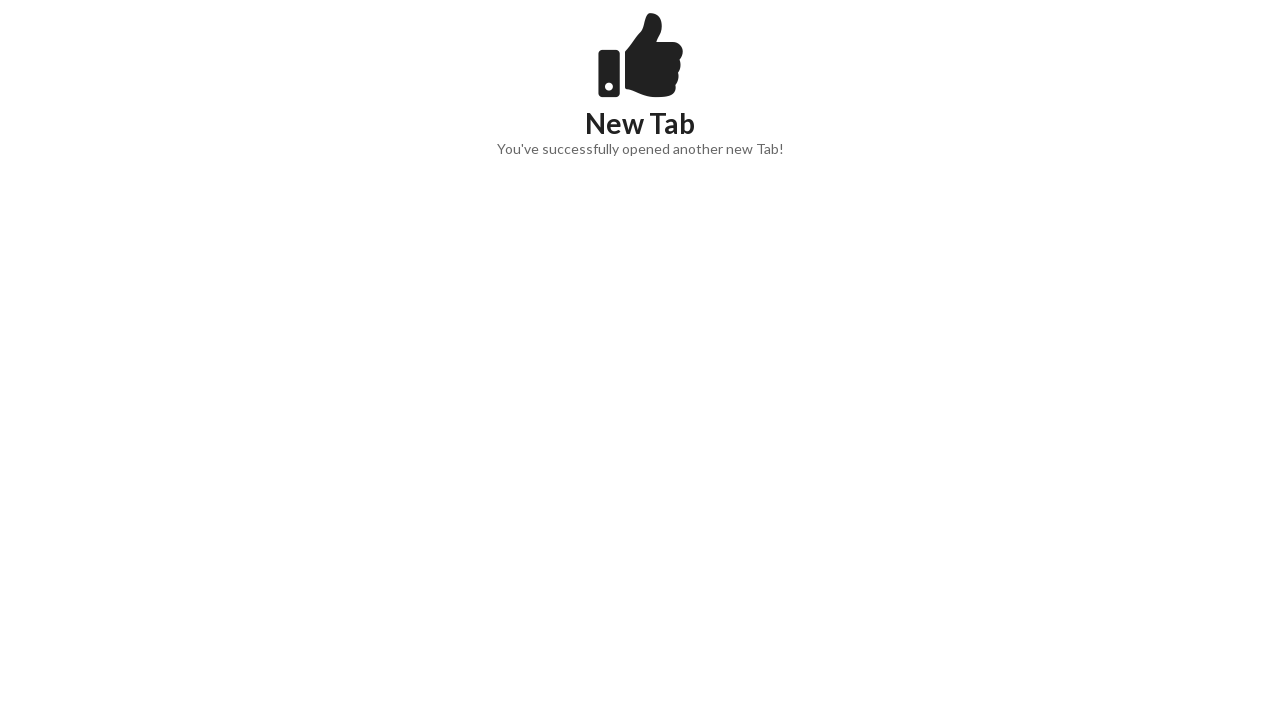

Content loaded on third tab
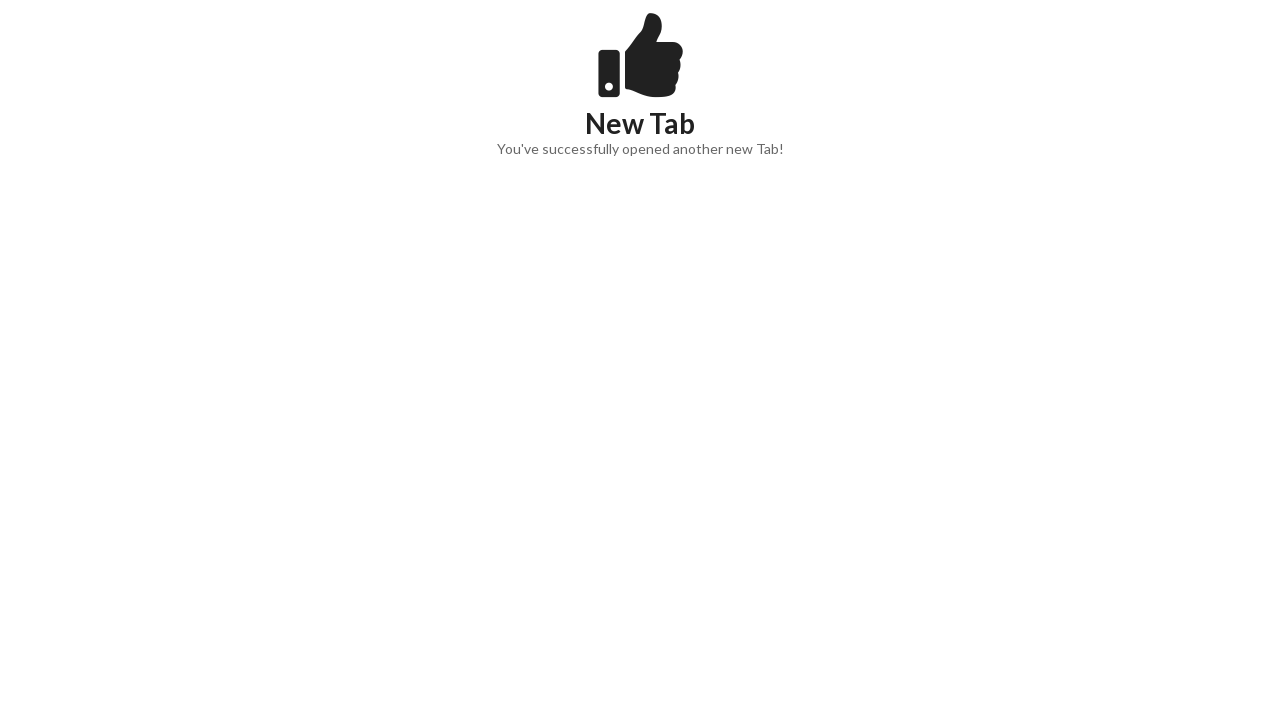

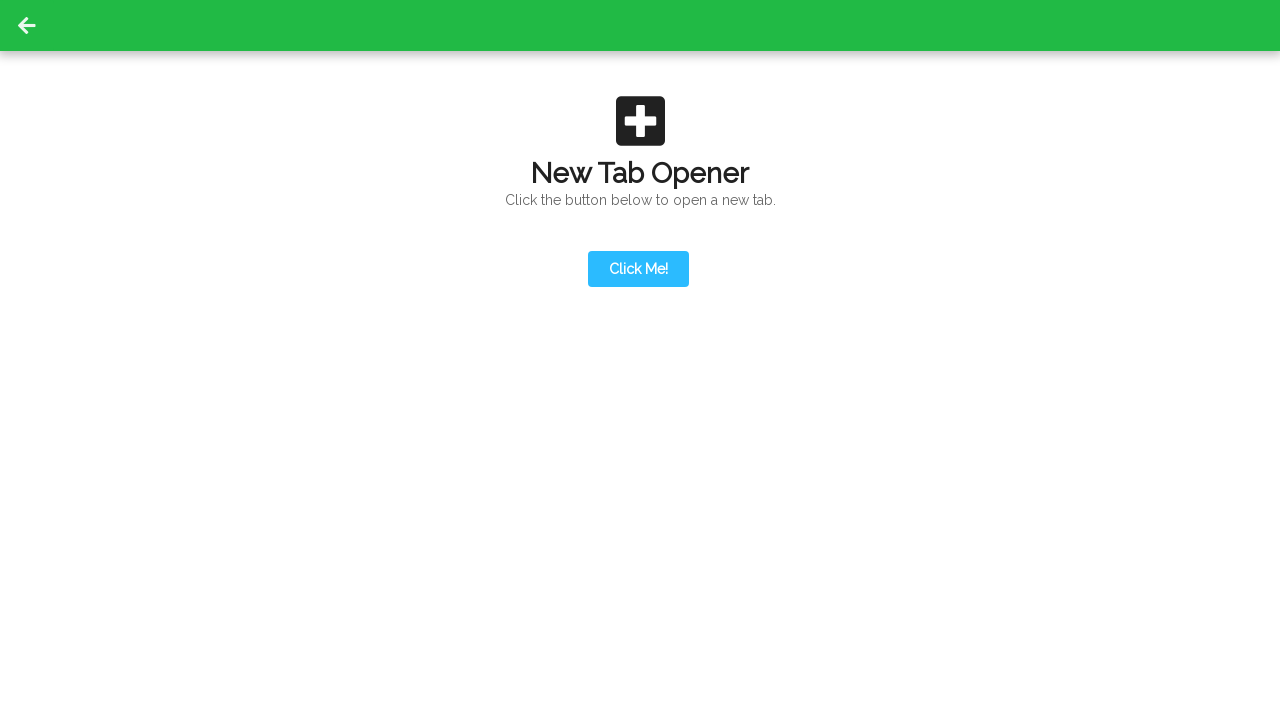